Tests mouse release action after performing click-and-hold and move operations on drag-and-drop elements

Starting URL: https://crossbrowsertesting.github.io/drag-and-drop

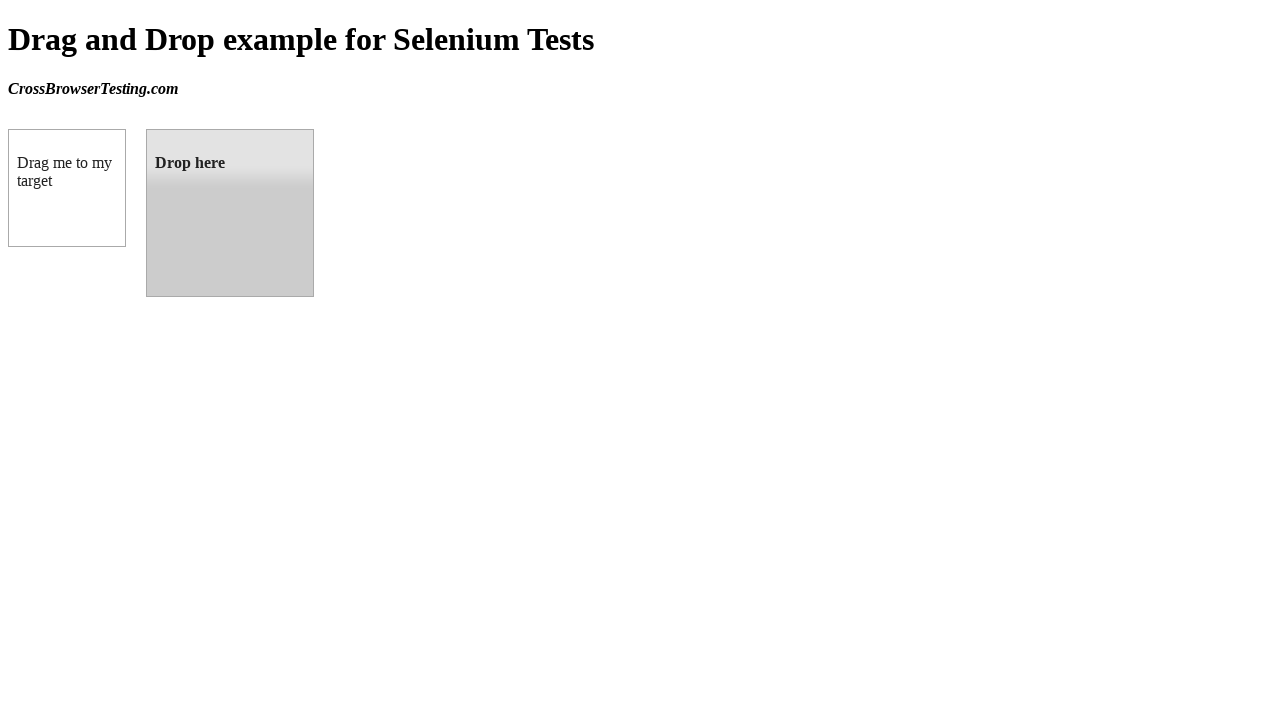

Waited for draggable element to load
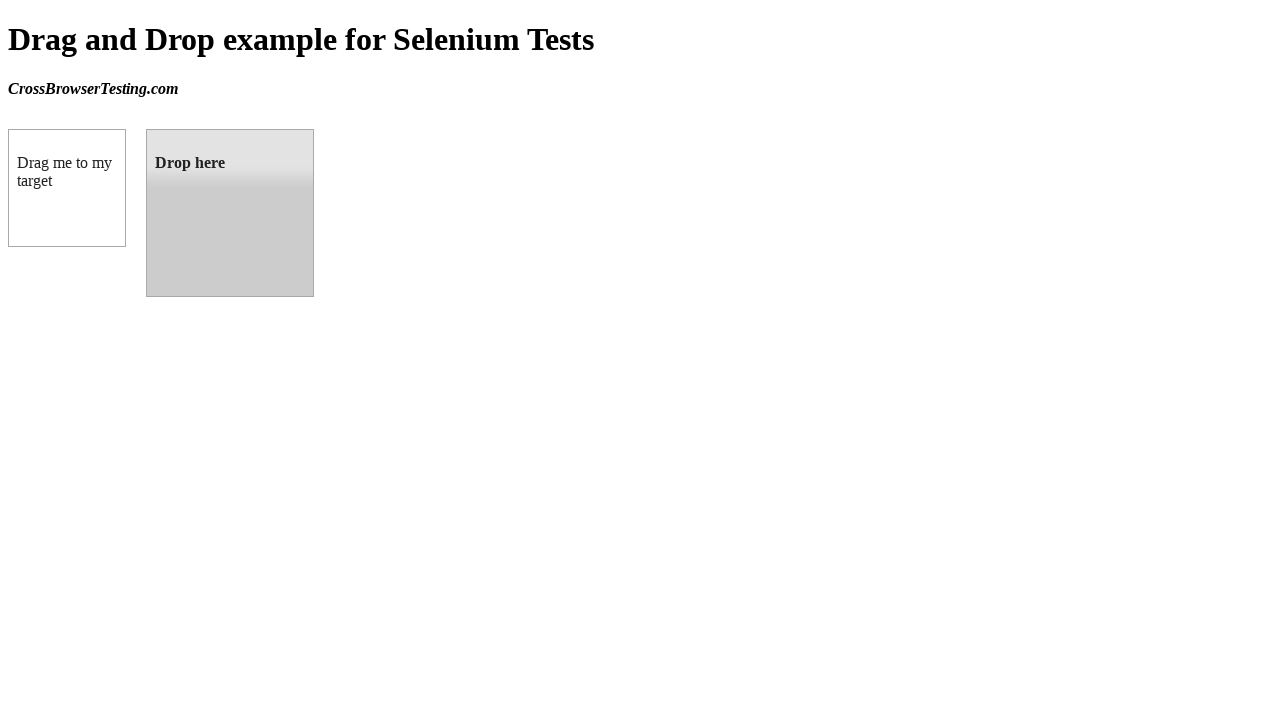

Waited for droppable element to load
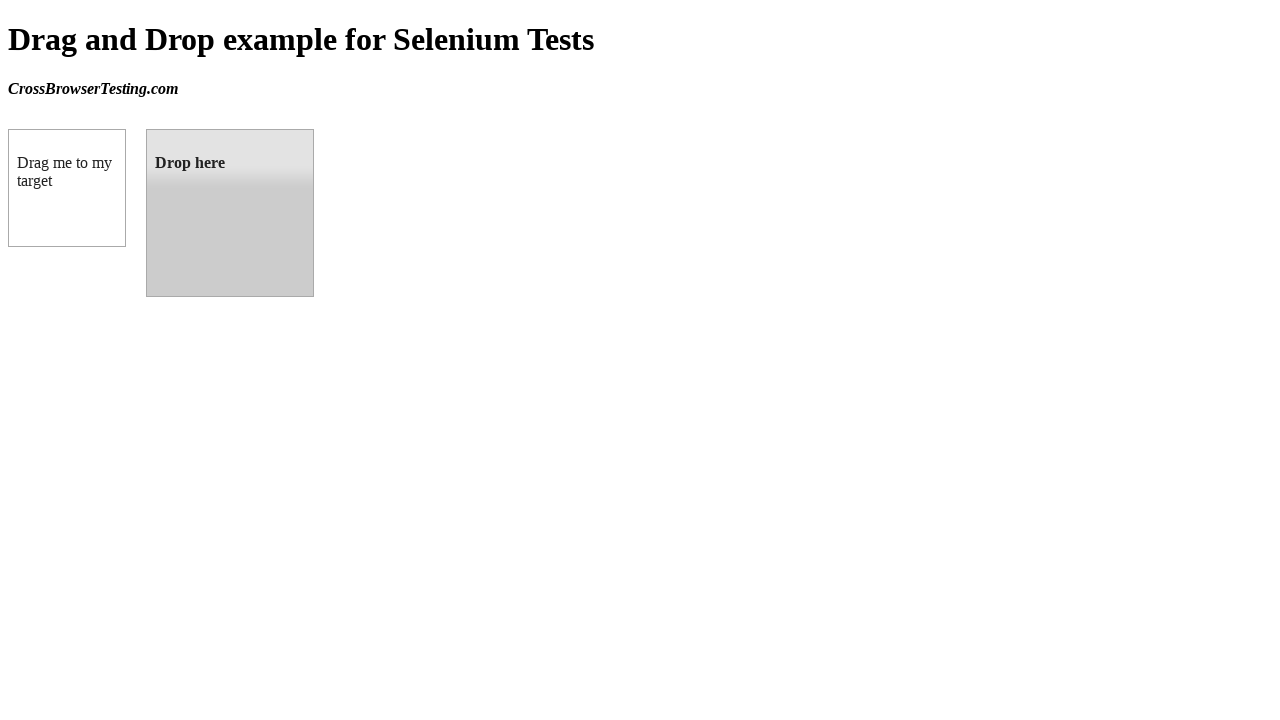

Located source element (box A)
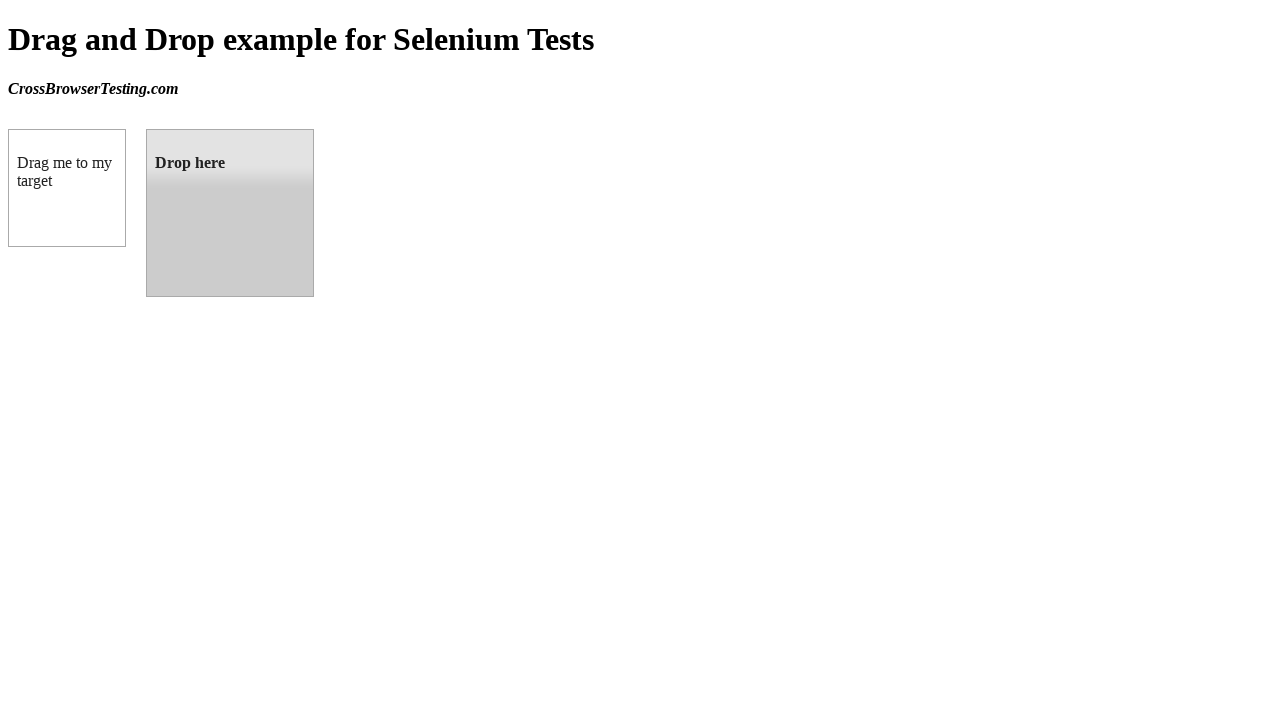

Located target element (box B)
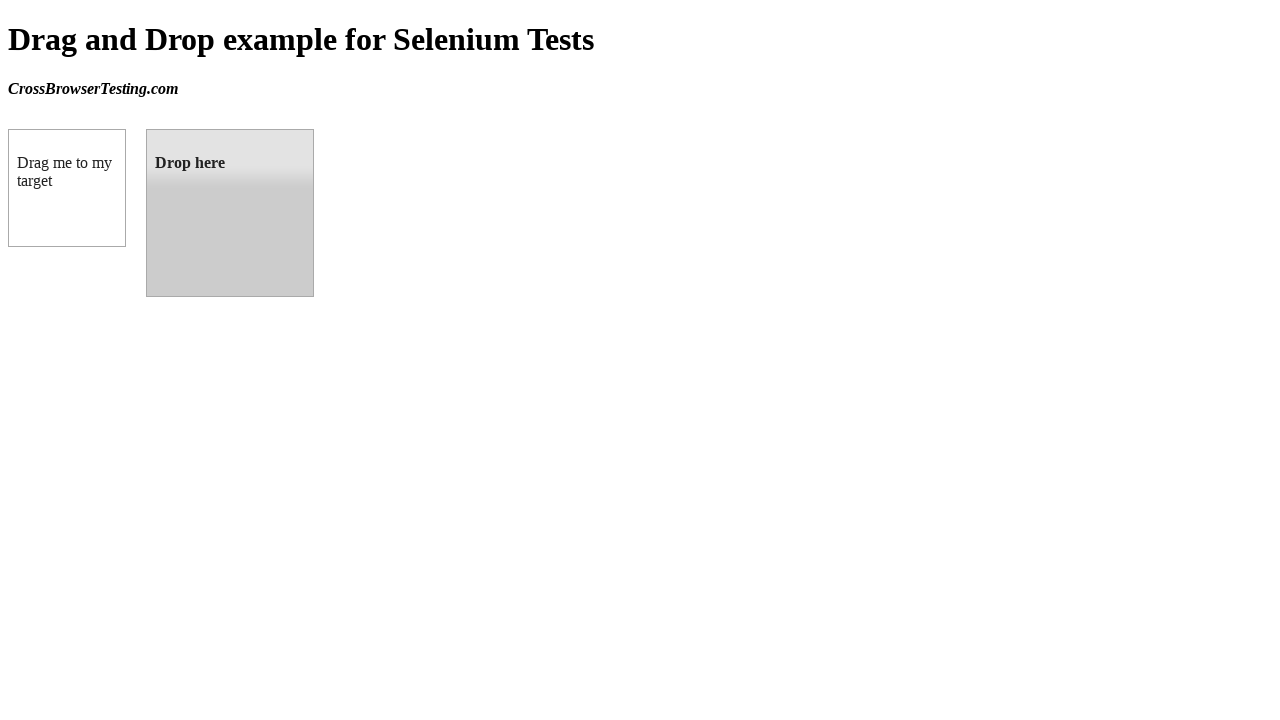

Retrieved bounding box of source element
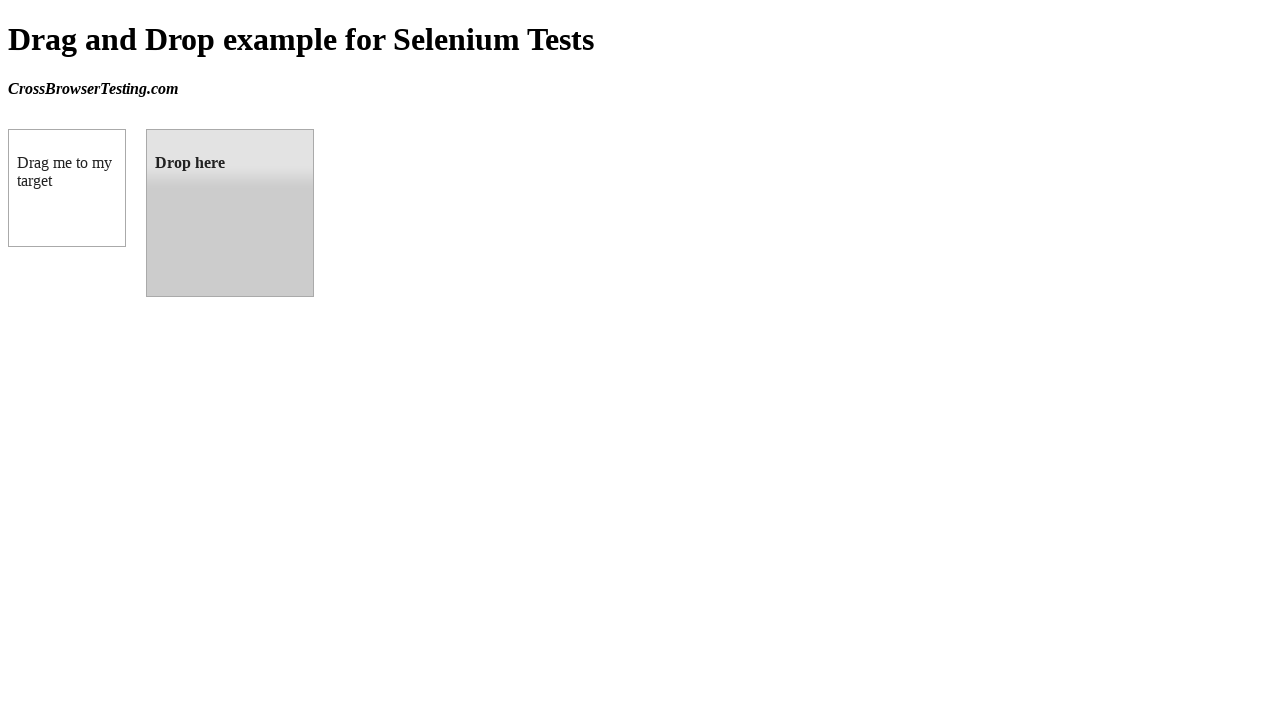

Retrieved bounding box of target element
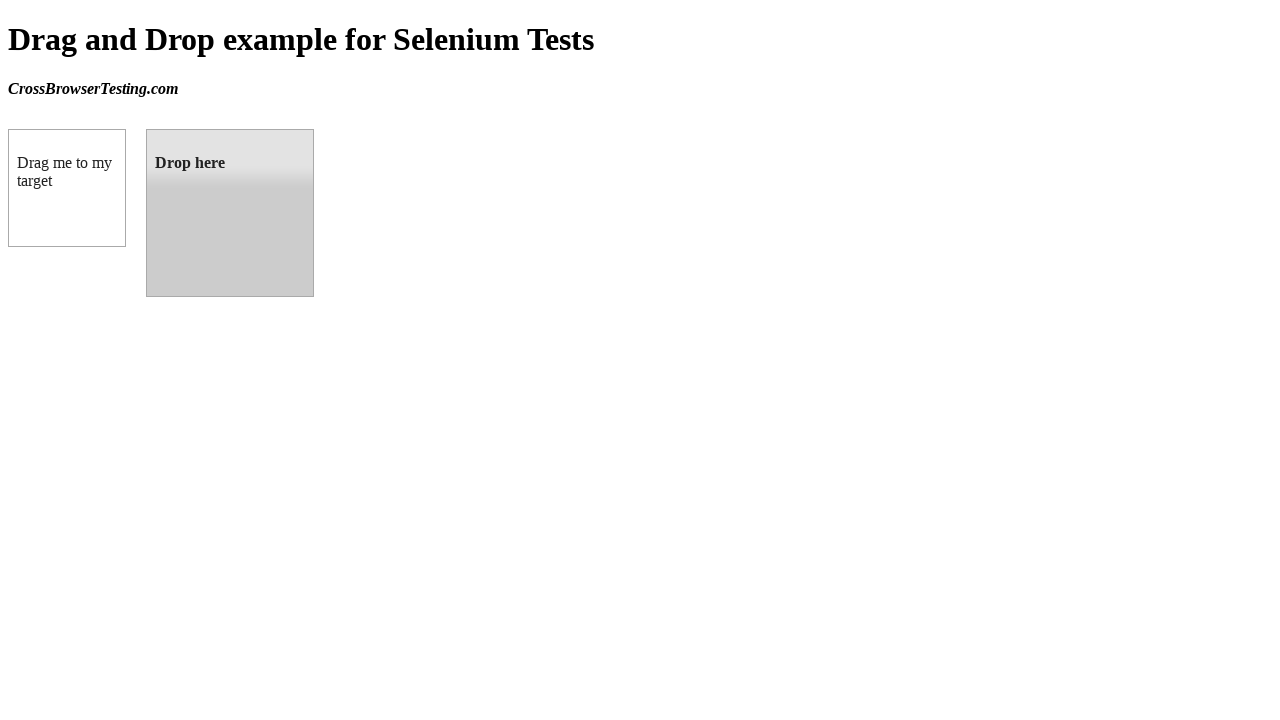

Moved mouse to center of source element at (67, 188)
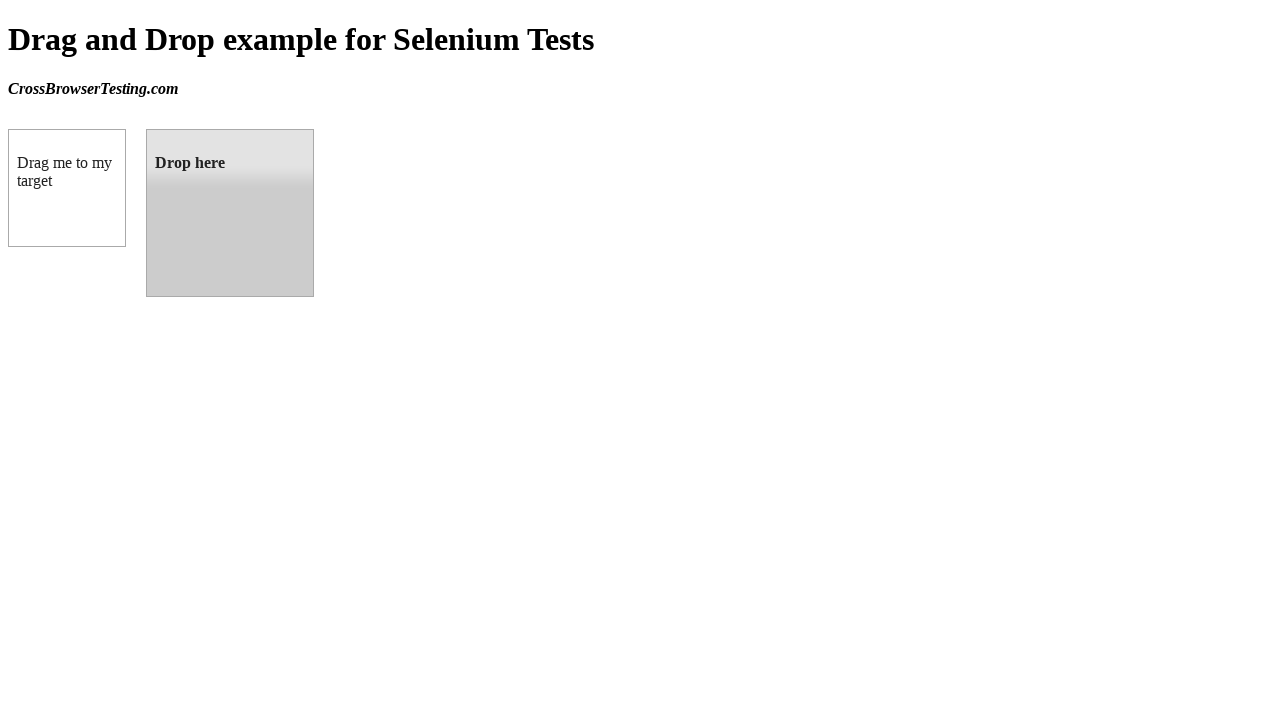

Performed mouse down (click and hold) on source element at (67, 188)
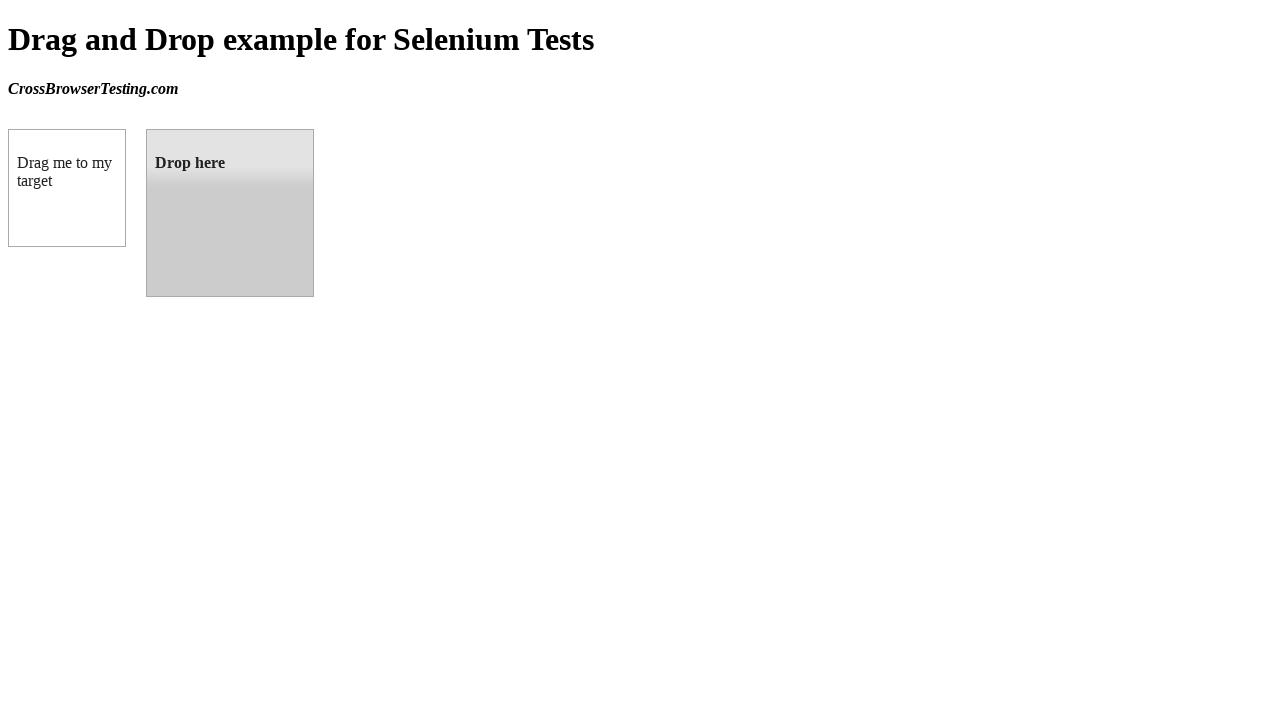

Moved mouse to center of target element while holding at (230, 213)
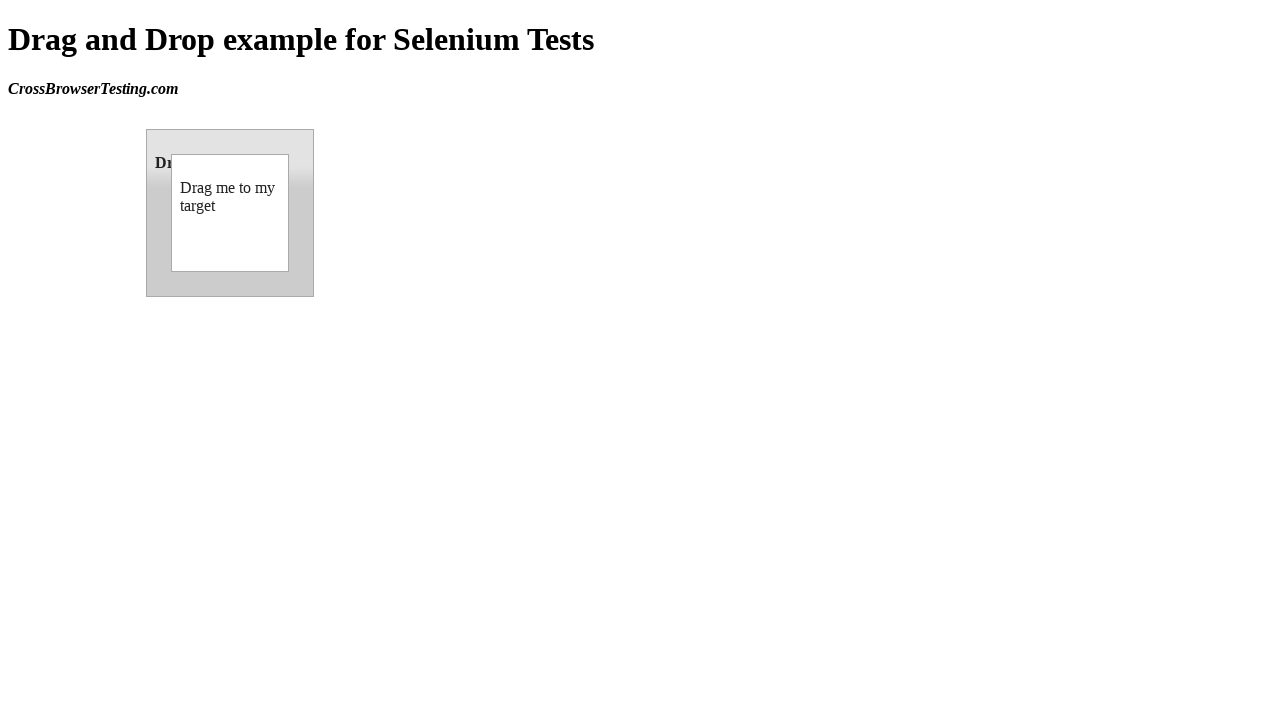

Released mouse button to complete drag-and-drop at (230, 213)
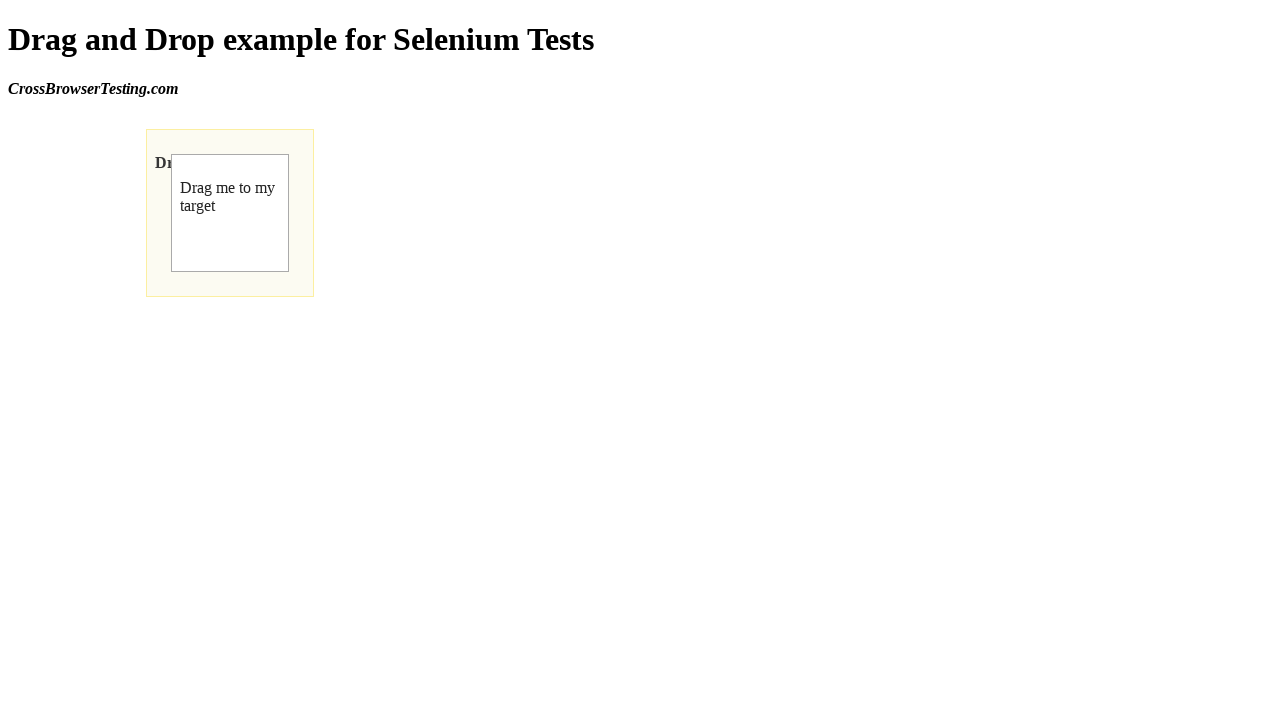

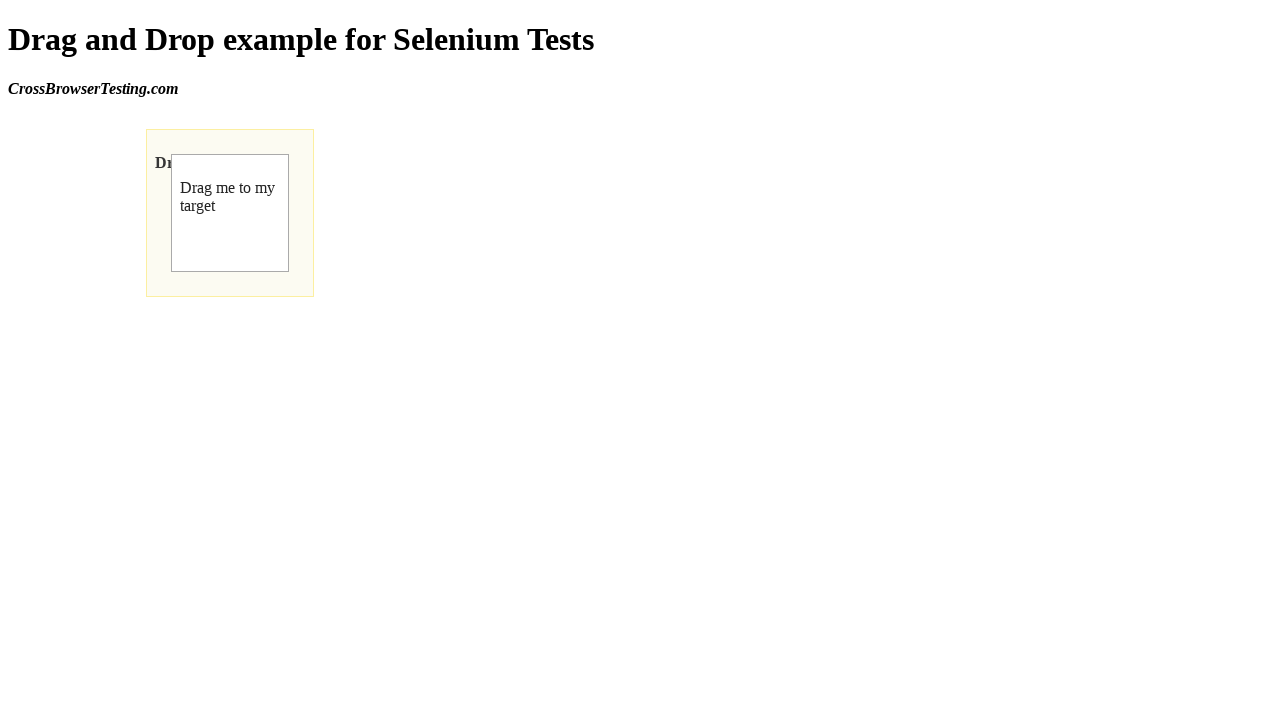